Tests alert dialog interactions by clicking on action dialog button, confirming the dialog, and accepting the browser alert

Starting URL: https://www.jqueryscript.net/demo/bootstrap-alert-box/

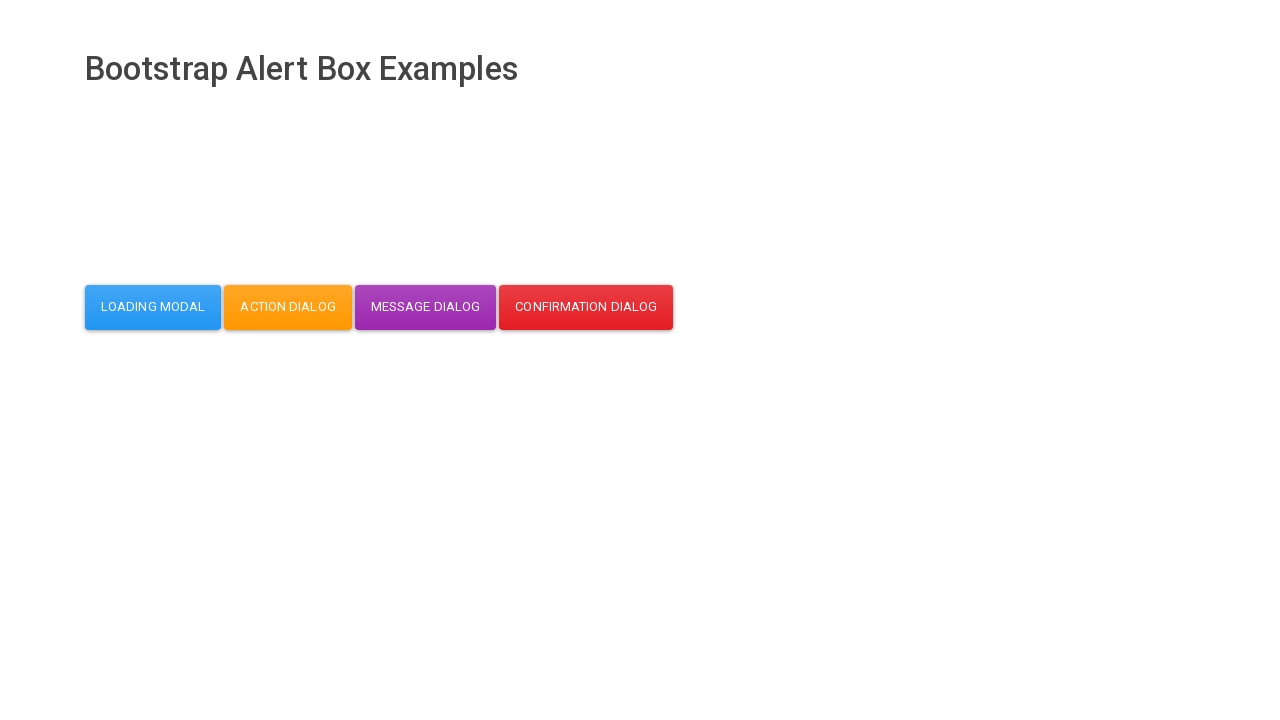

Clicked action dialog button at (288, 307) on button.btn.btn-warning
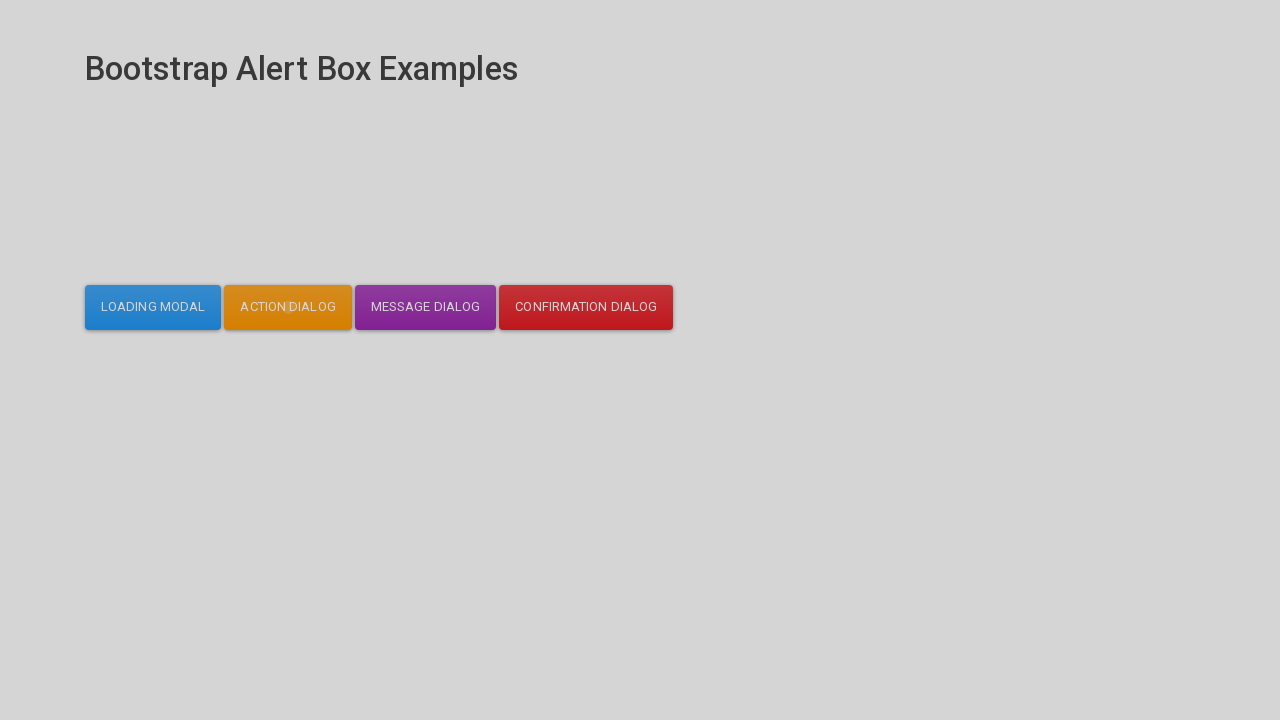

Clicked OK button in the dialog at (763, 67) on button#dialog-mycodemyway-action
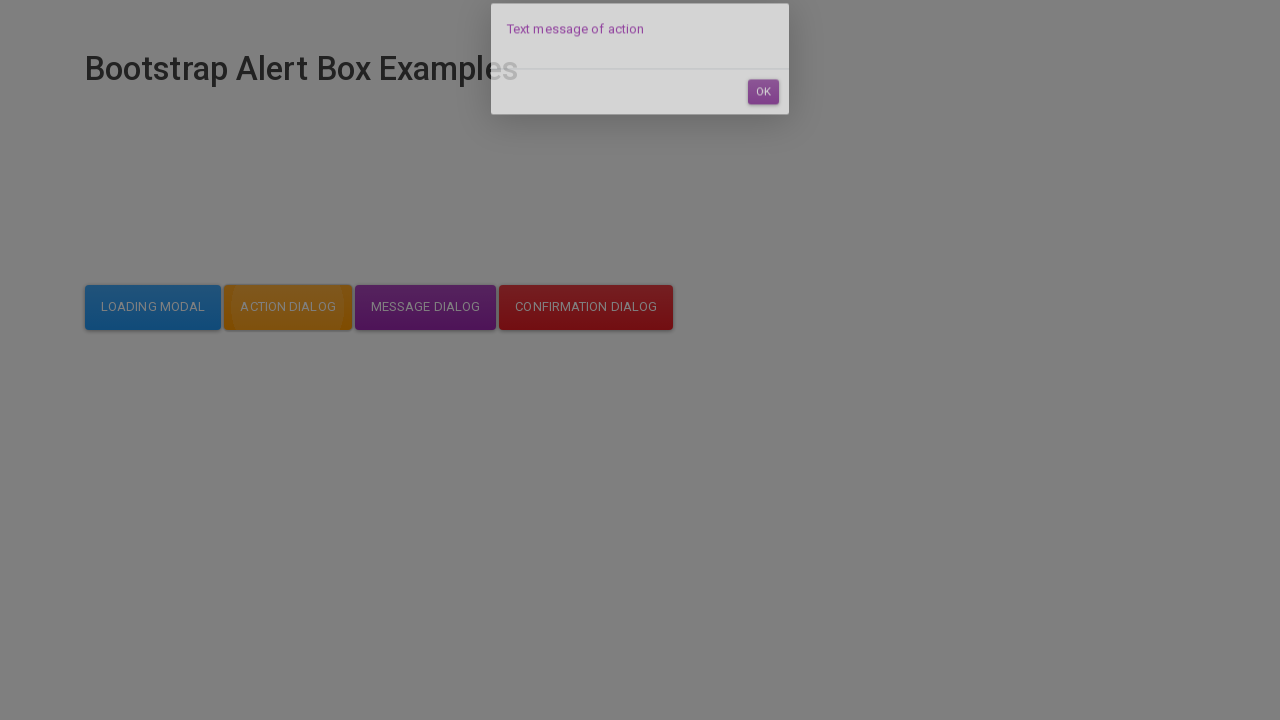

Set up dialog handler to accept browser alert
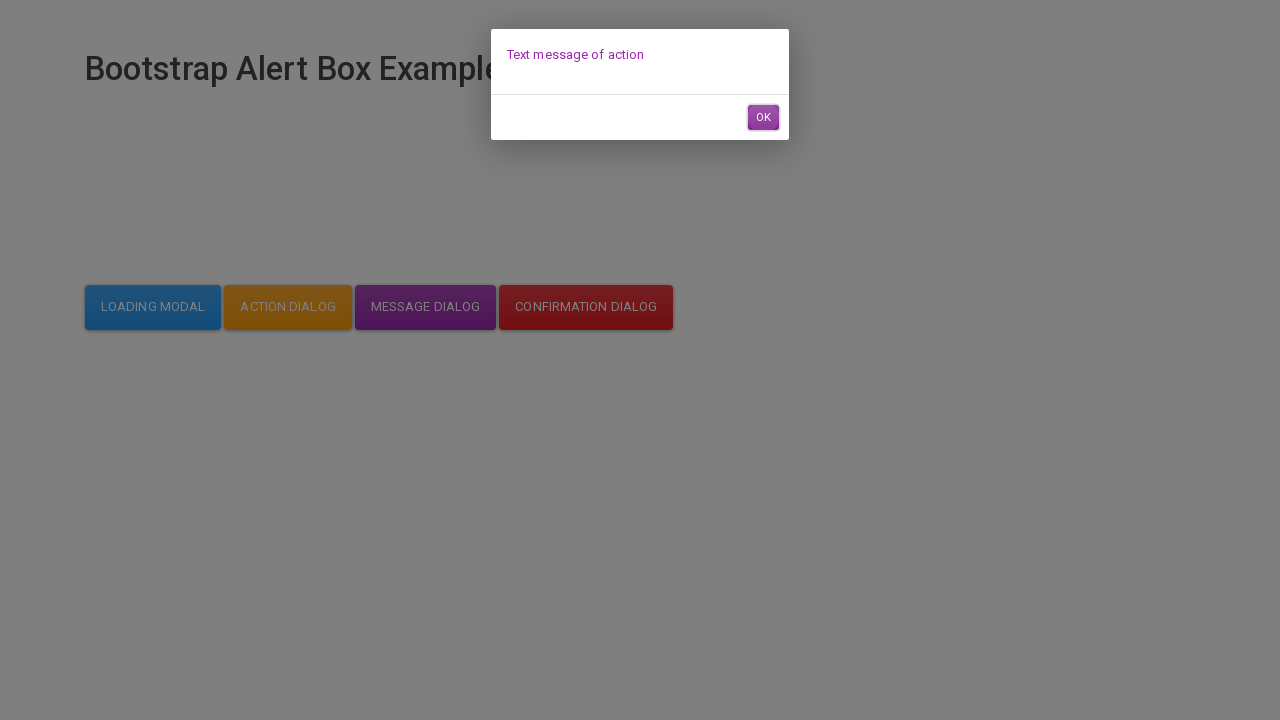

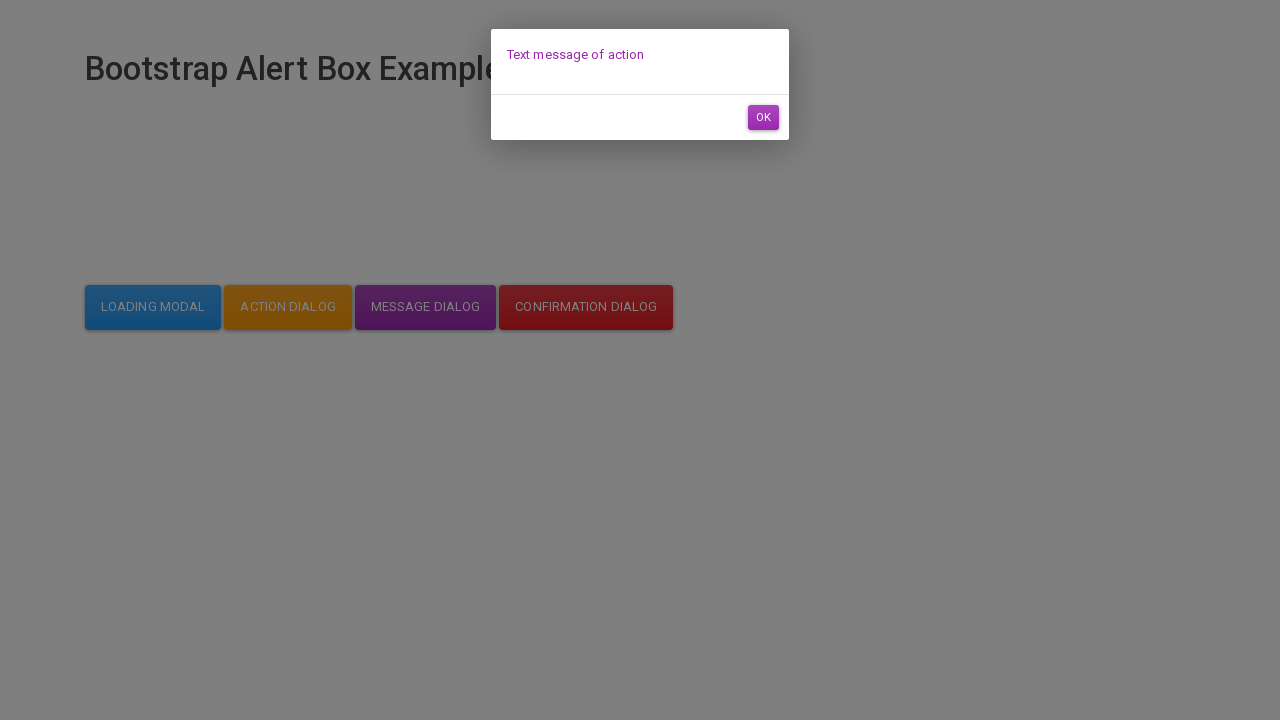